Tests browser alert and confirm popup handling by clicking buttons that trigger JavaScript alerts

Starting URL: https://rahulshettyacademy.com/AutomationPractice/

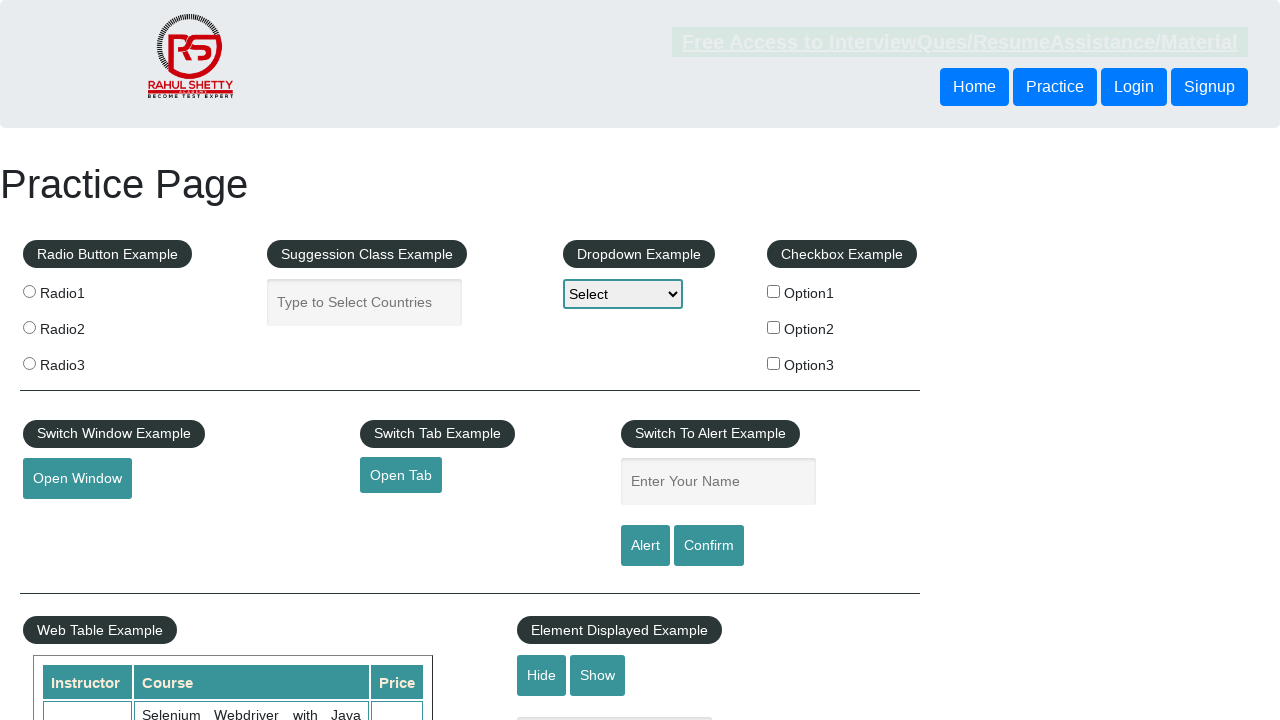

Set up dialog handler to accept all popups
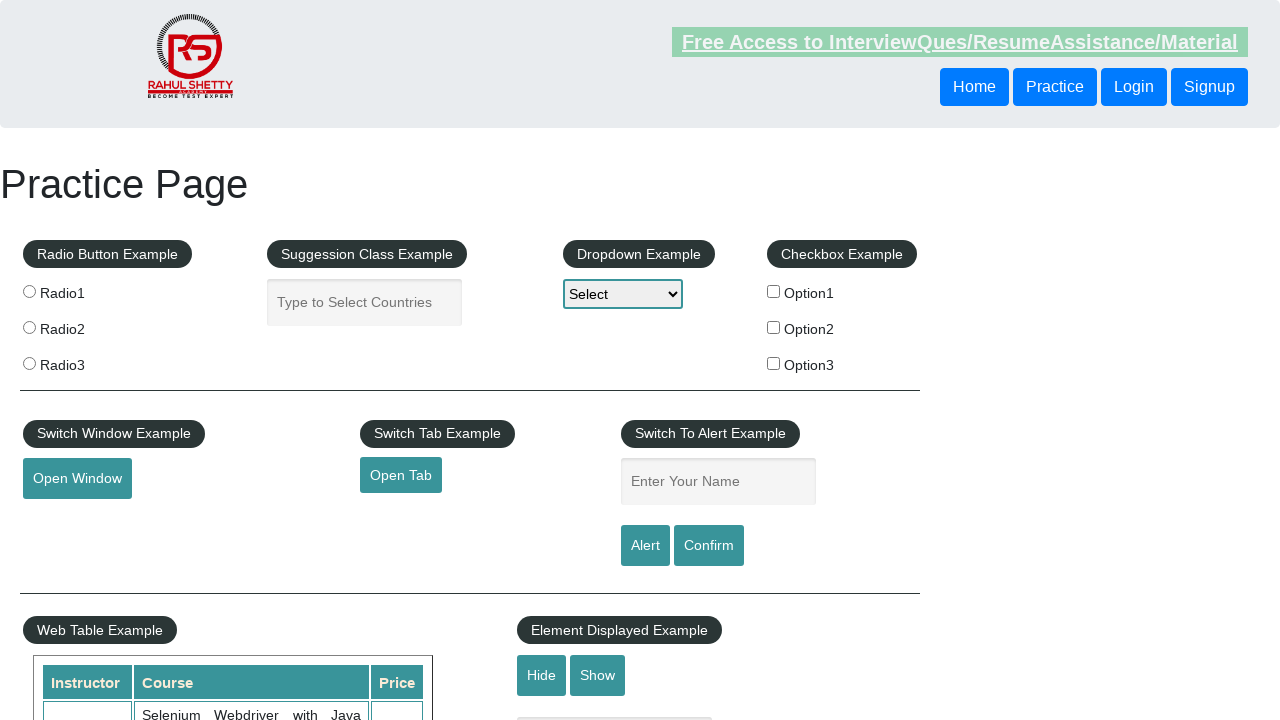

Clicked alert button to trigger JavaScript alert popup at (645, 546) on input[id='alertbtn']
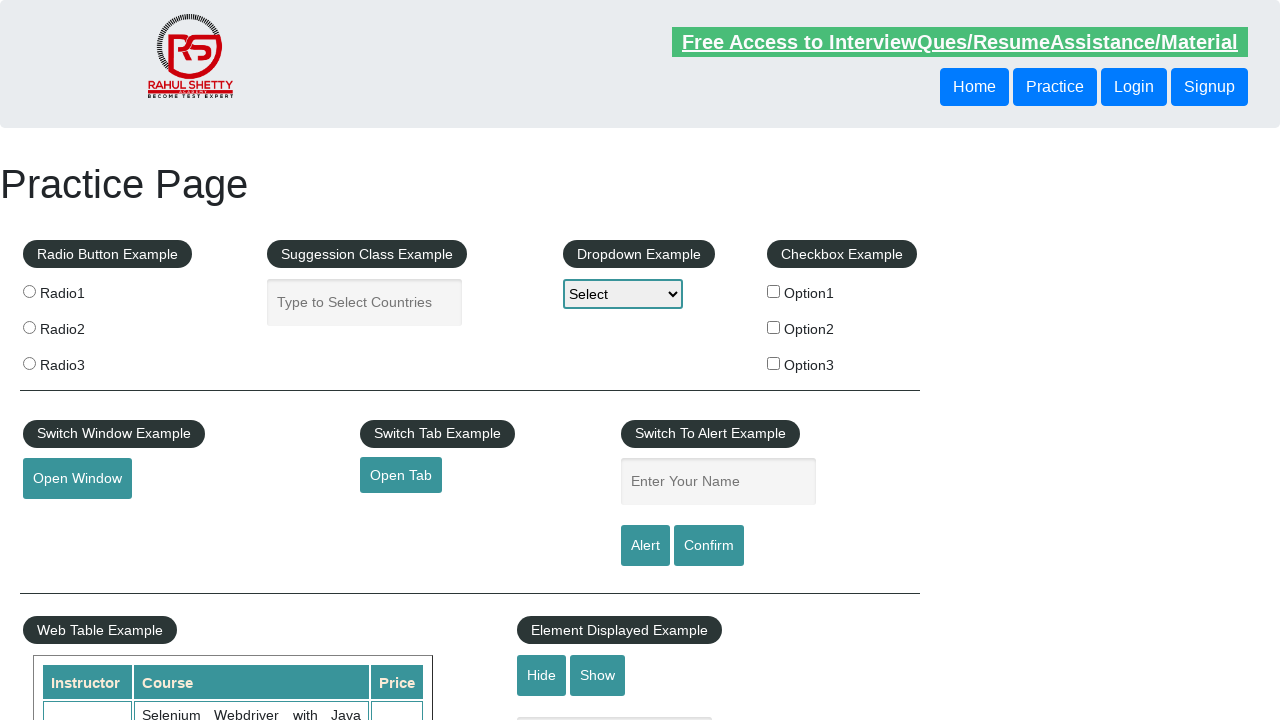

Clicked confirm button to trigger JavaScript confirm popup at (709, 546) on input[value='Confirm']
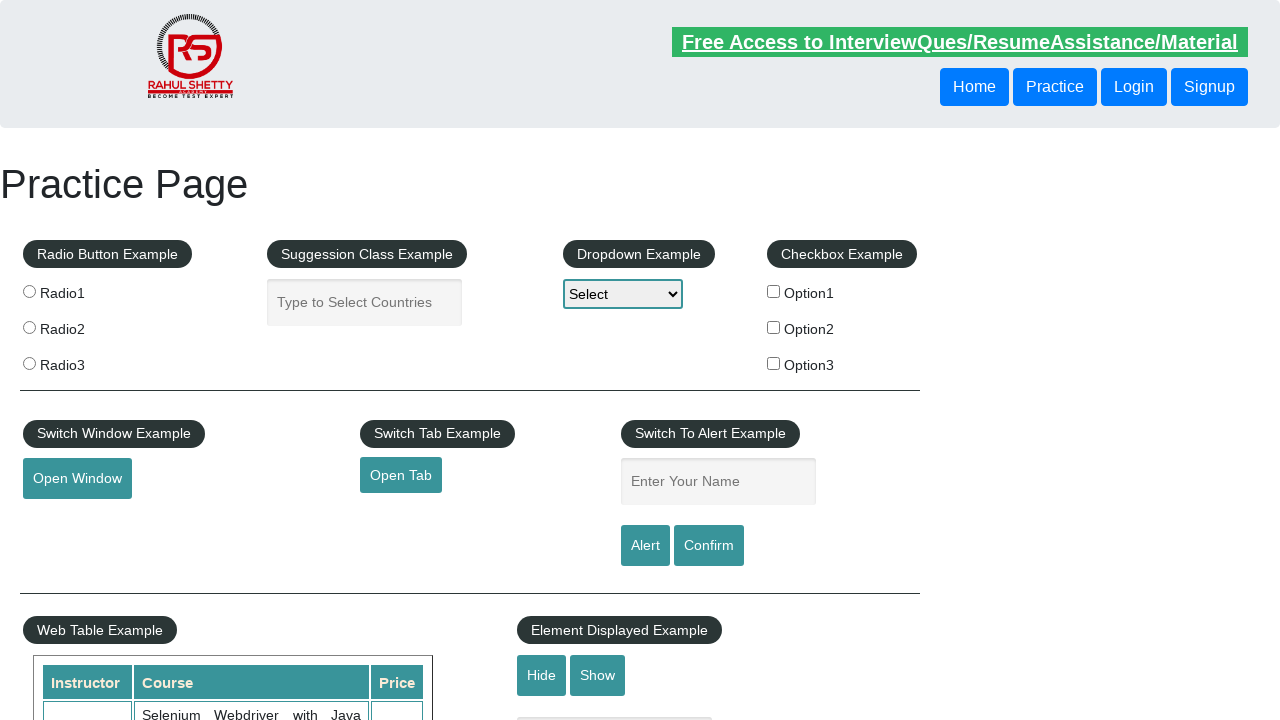

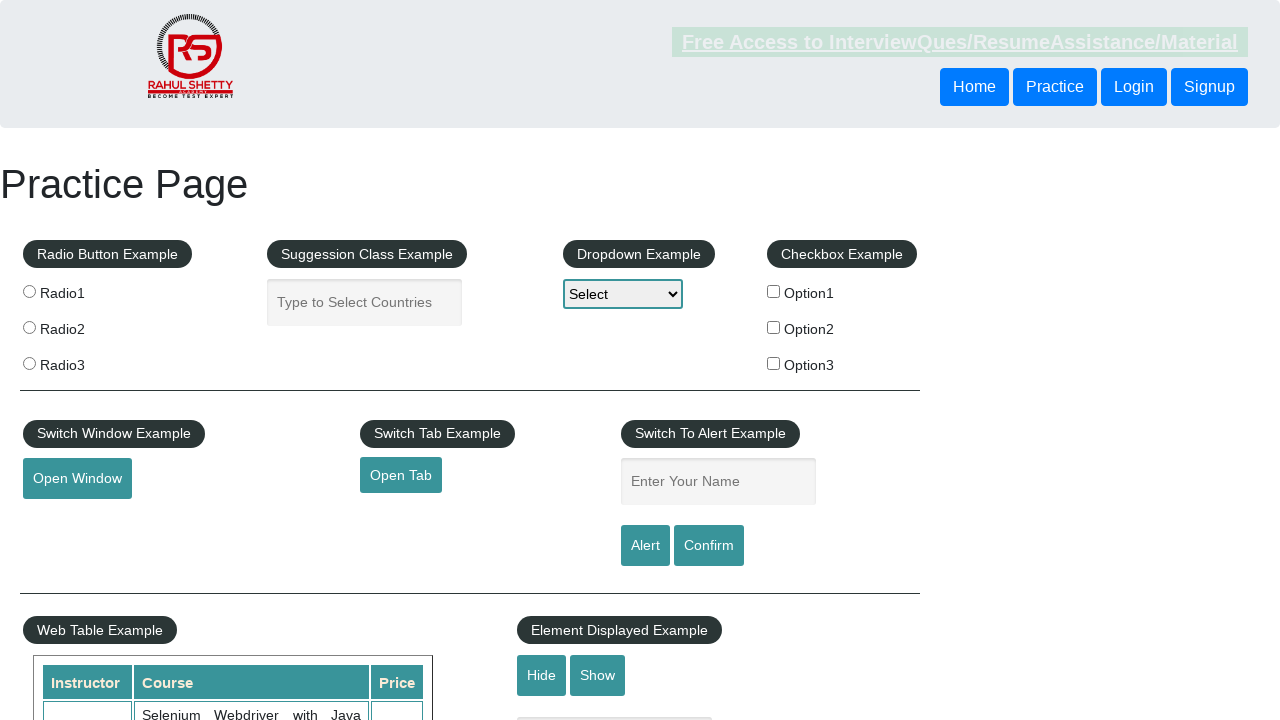